Negative test: fills valid phone and email but invalid name (with special characters) to verify name validation error message appears.

Starting URL: https://netology.ru/programs/qa-middle

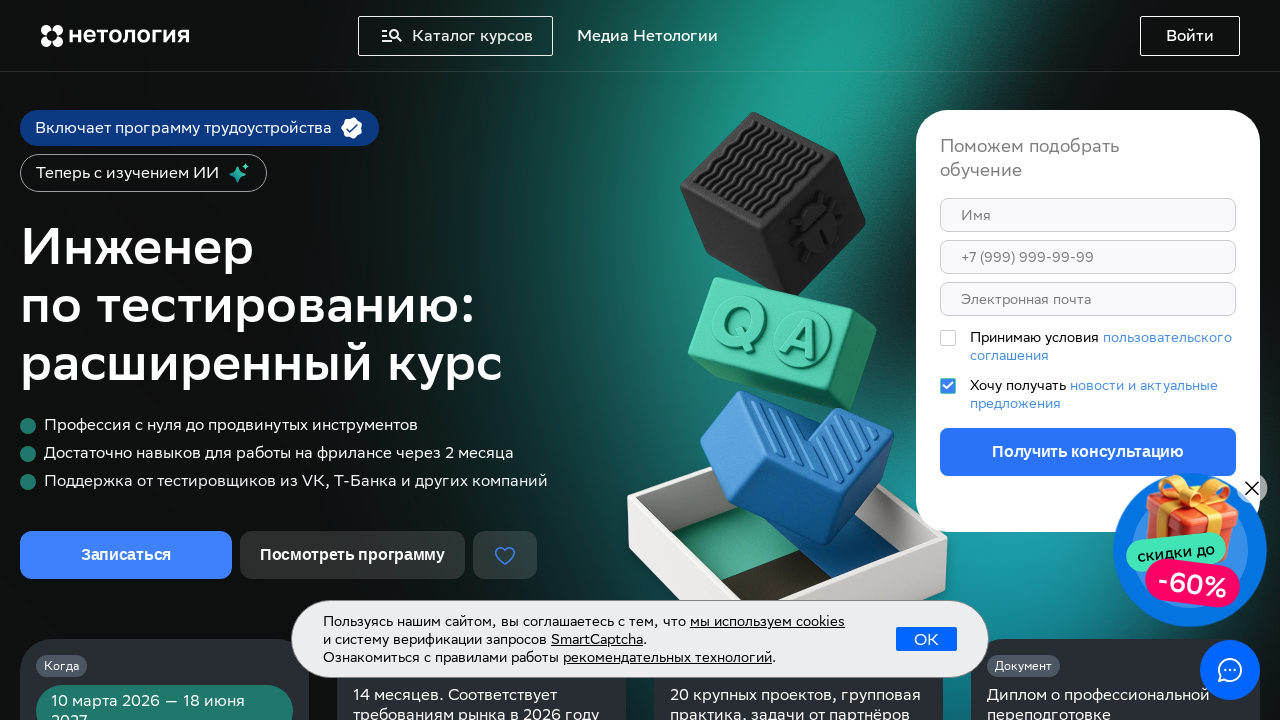

Filled name field with invalid characters 'Test123!' on div.styles_root__B5IdH input[name='first_name']
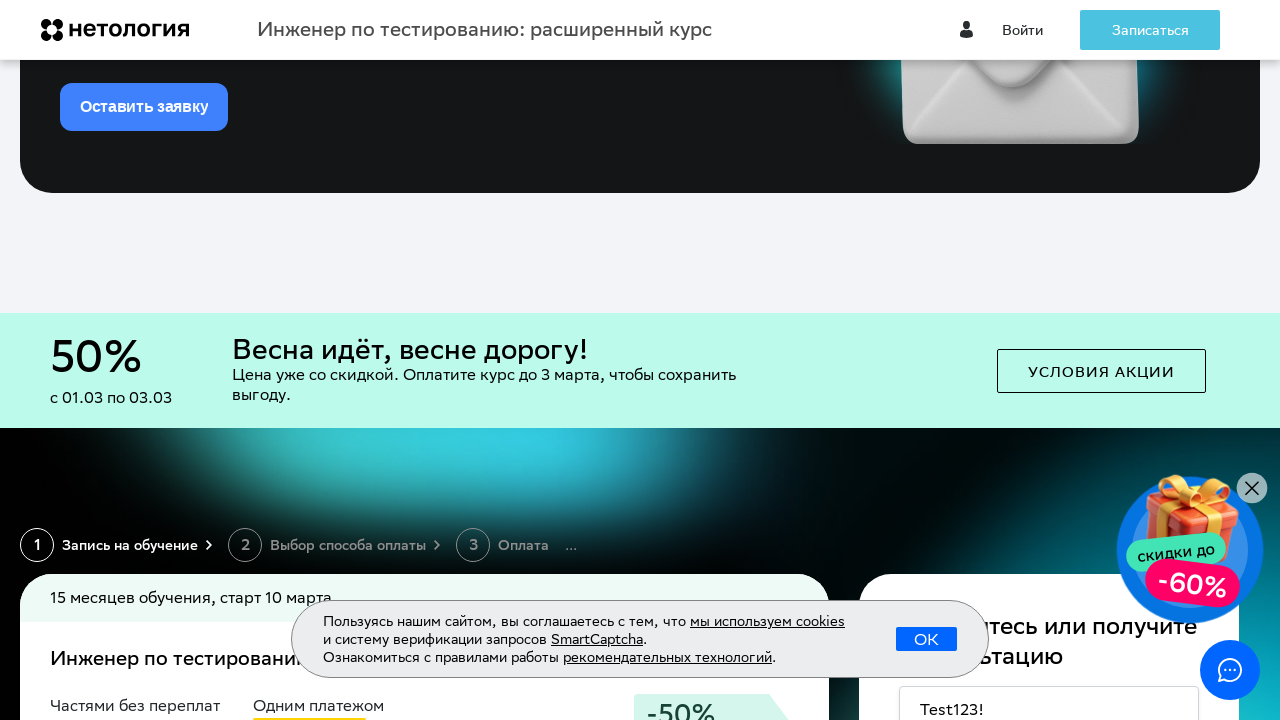

Filled phone field with valid phone number '+79112223344' on div.styles_root__B5IdH input[name='phone']
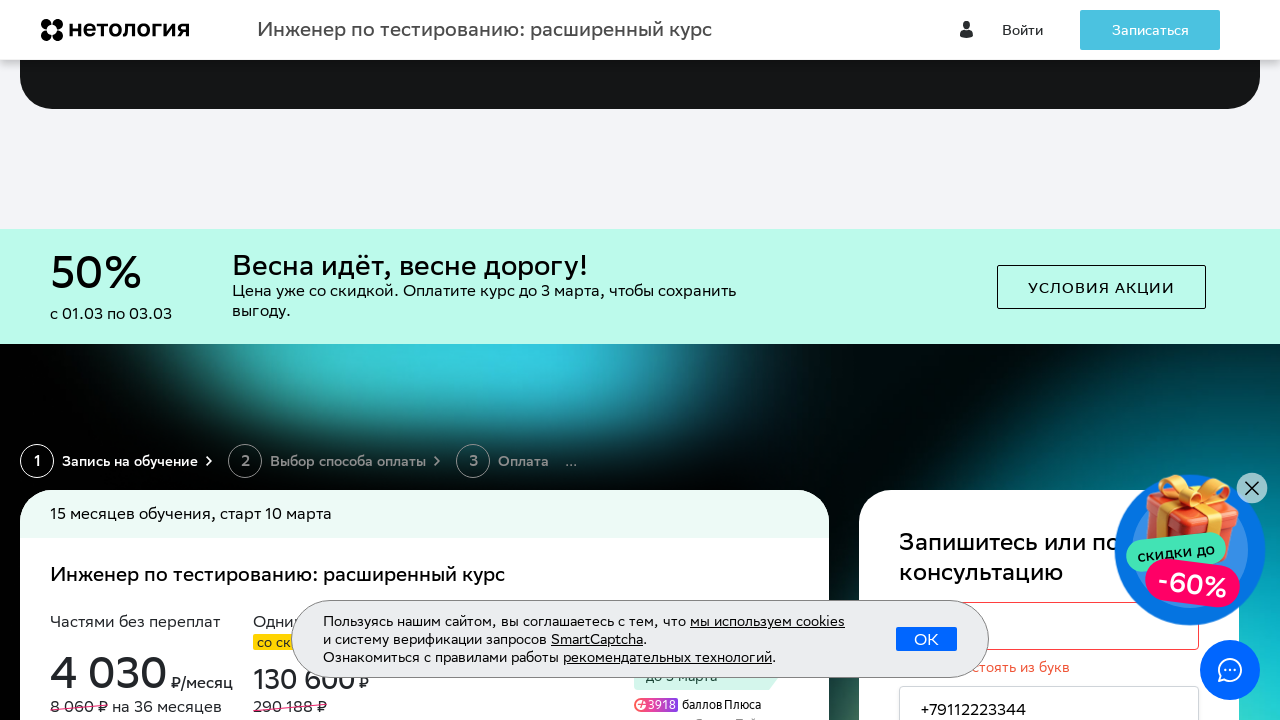

Filled email field with valid email 'valid.user@mail.ru' on div.styles_root__B5IdH input[name='email']
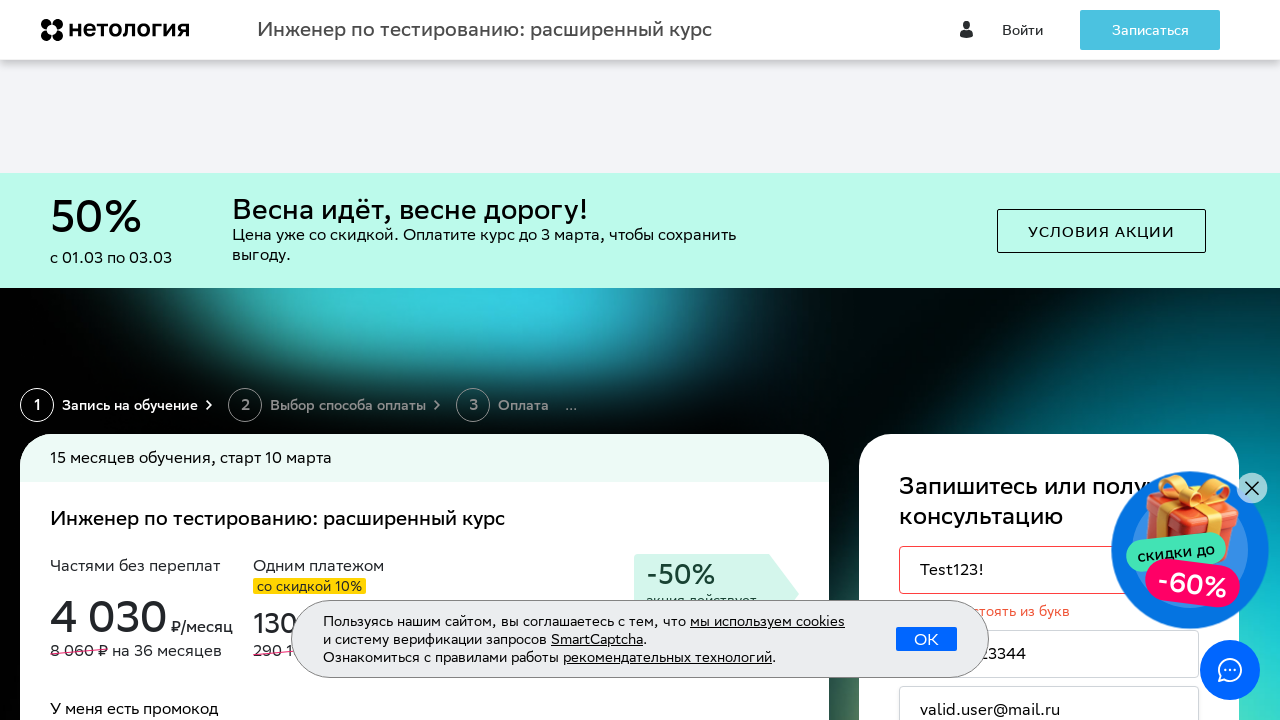

Clicked on body to trigger validation at (640, 360) on body
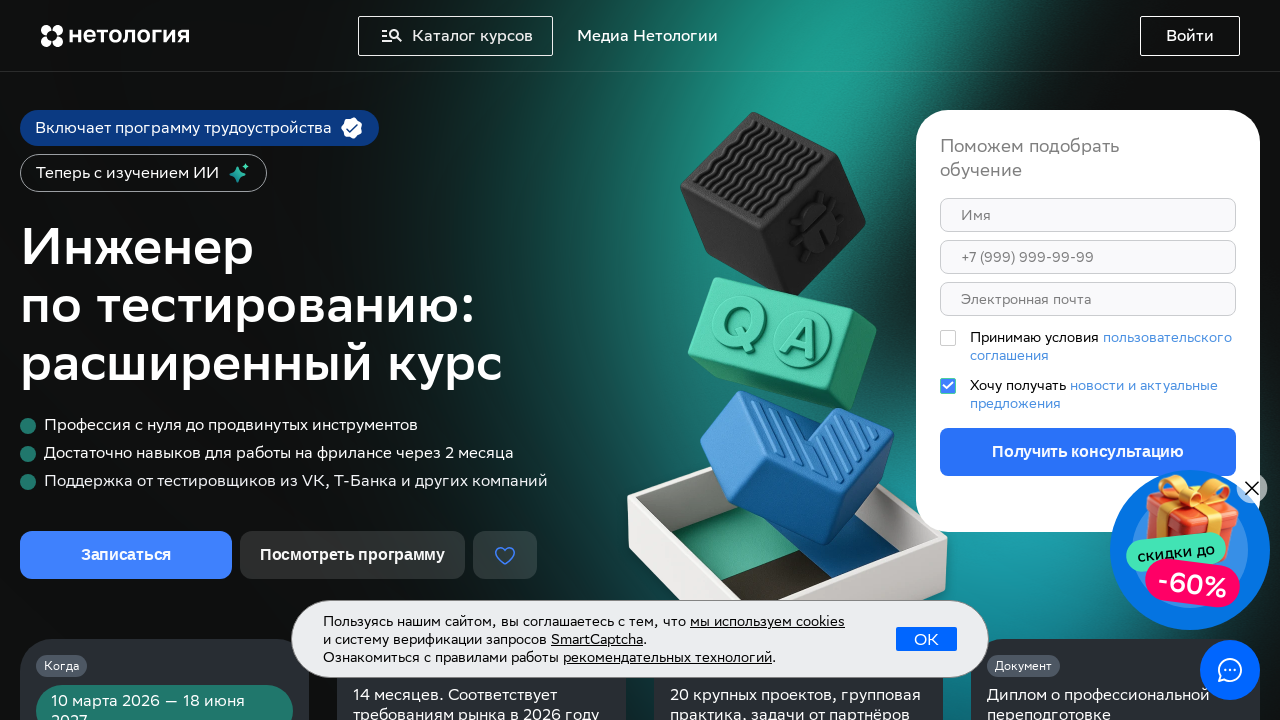

Waited 500ms for validation error message to appear
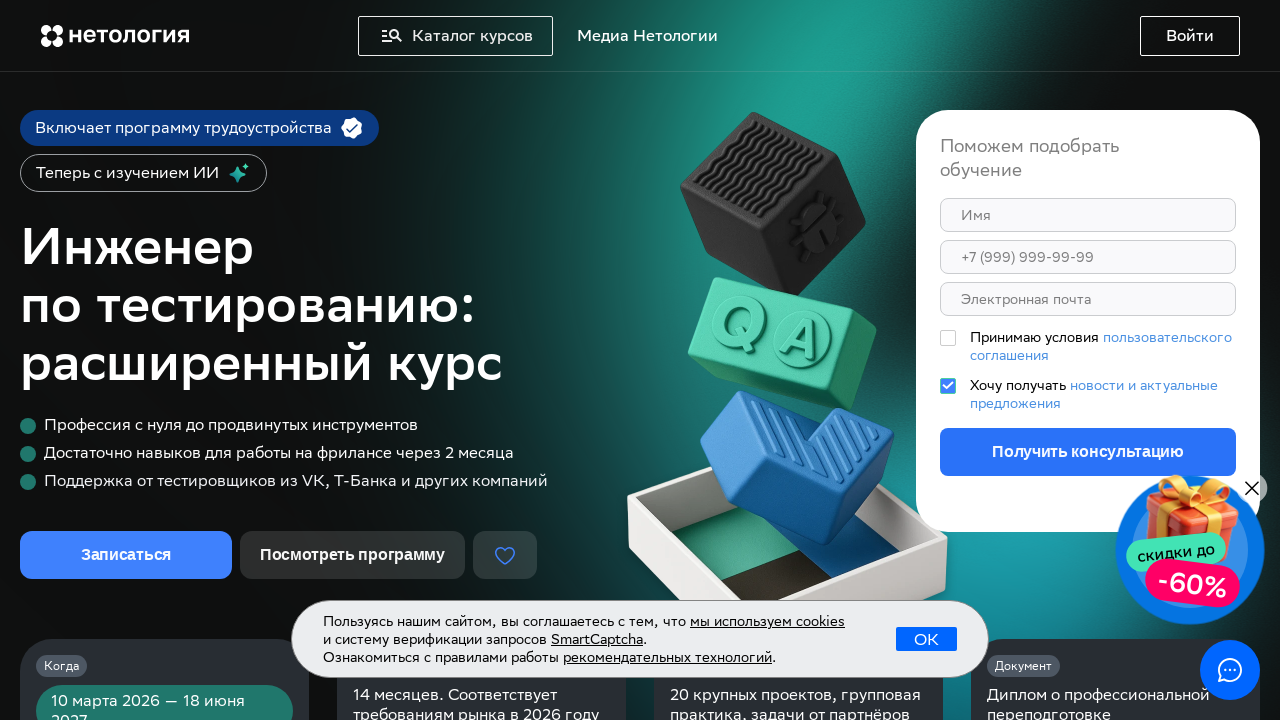

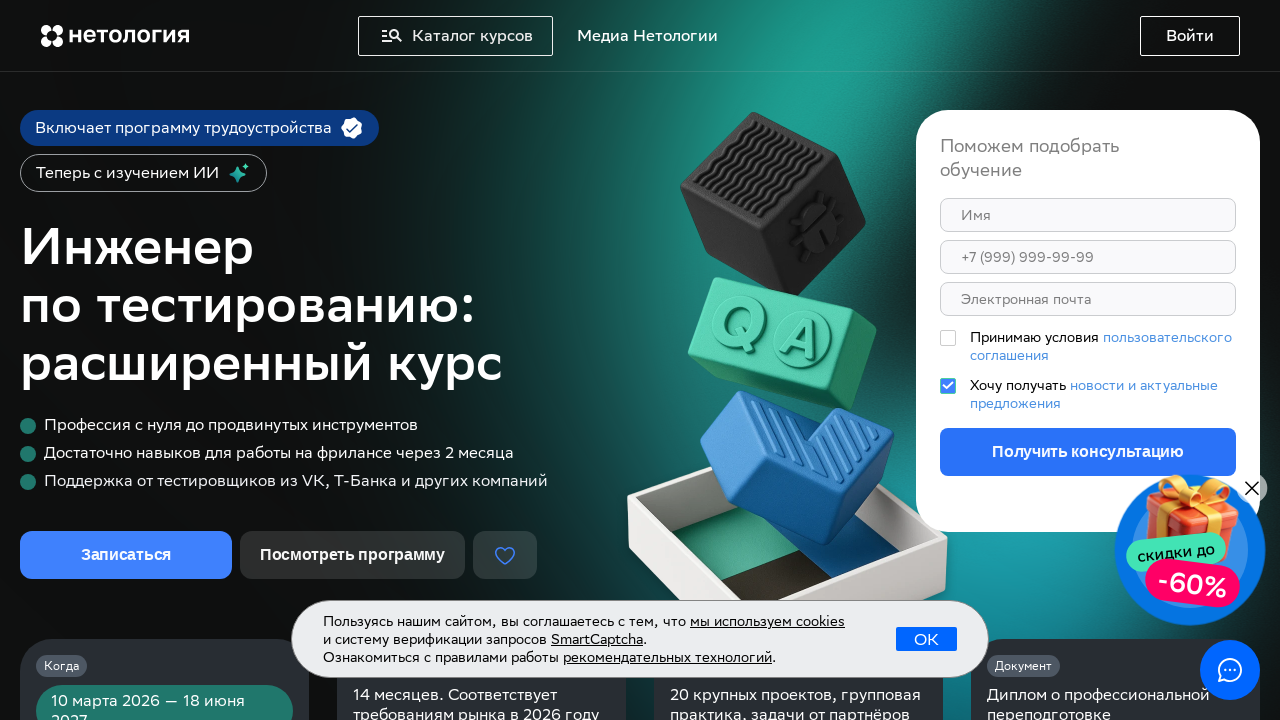